Tests the TodoMVC application by adding a new todo item through the input textbox and pressing Enter to submit

Starting URL: https://demo.playwright.dev/todomvc

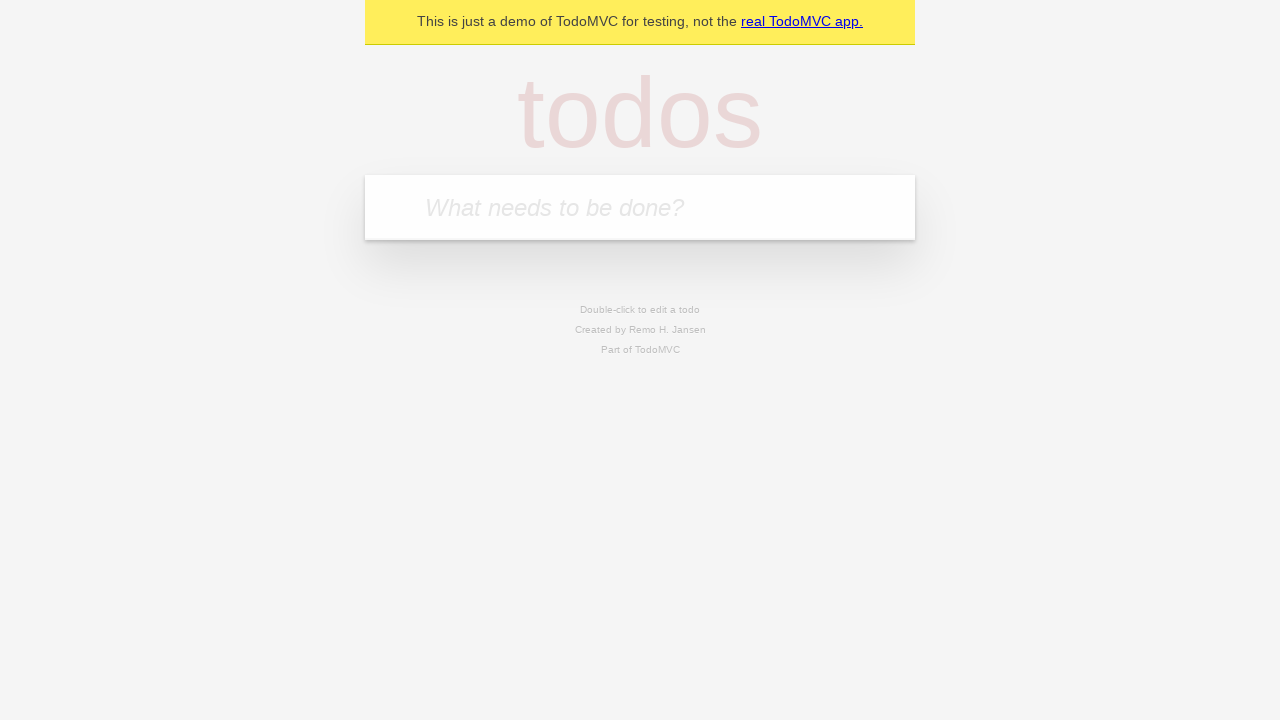

Clicked the todo input textbox at (640, 207) on internal:role=textbox[name="What needs to be done?"i]
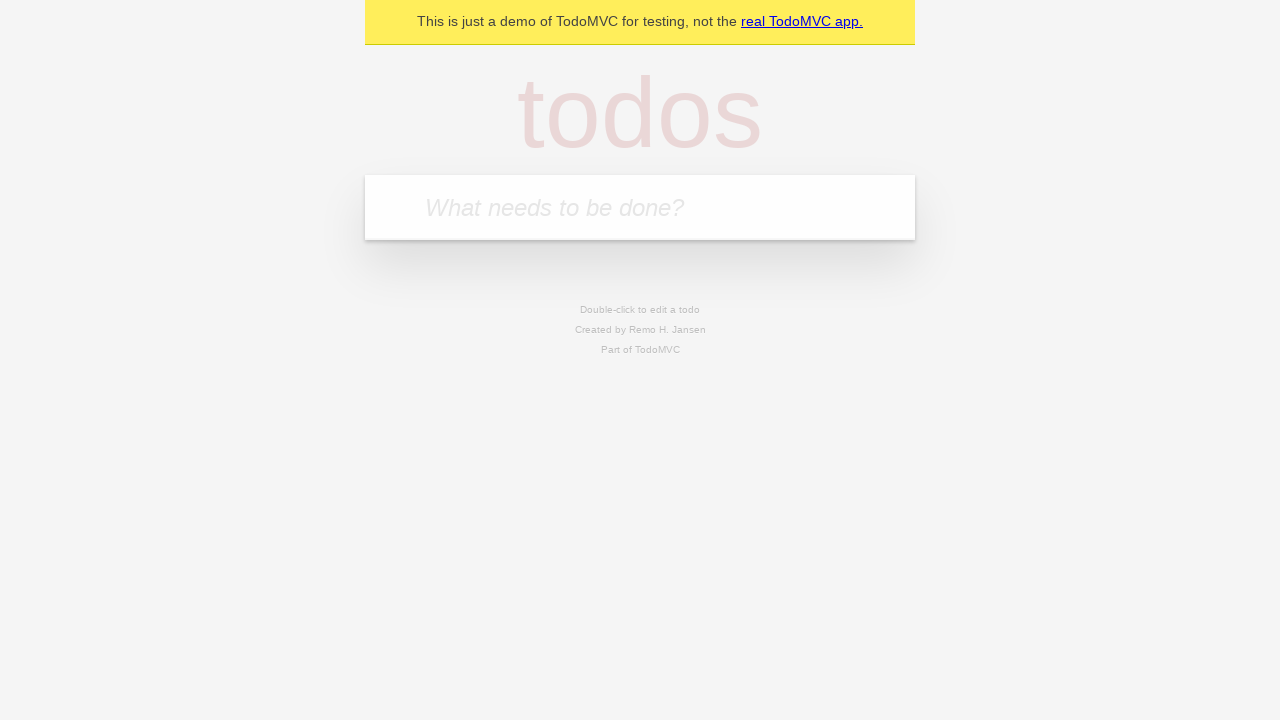

Filled the todo input with 'Add note' on internal:role=textbox[name="What needs to be done?"i]
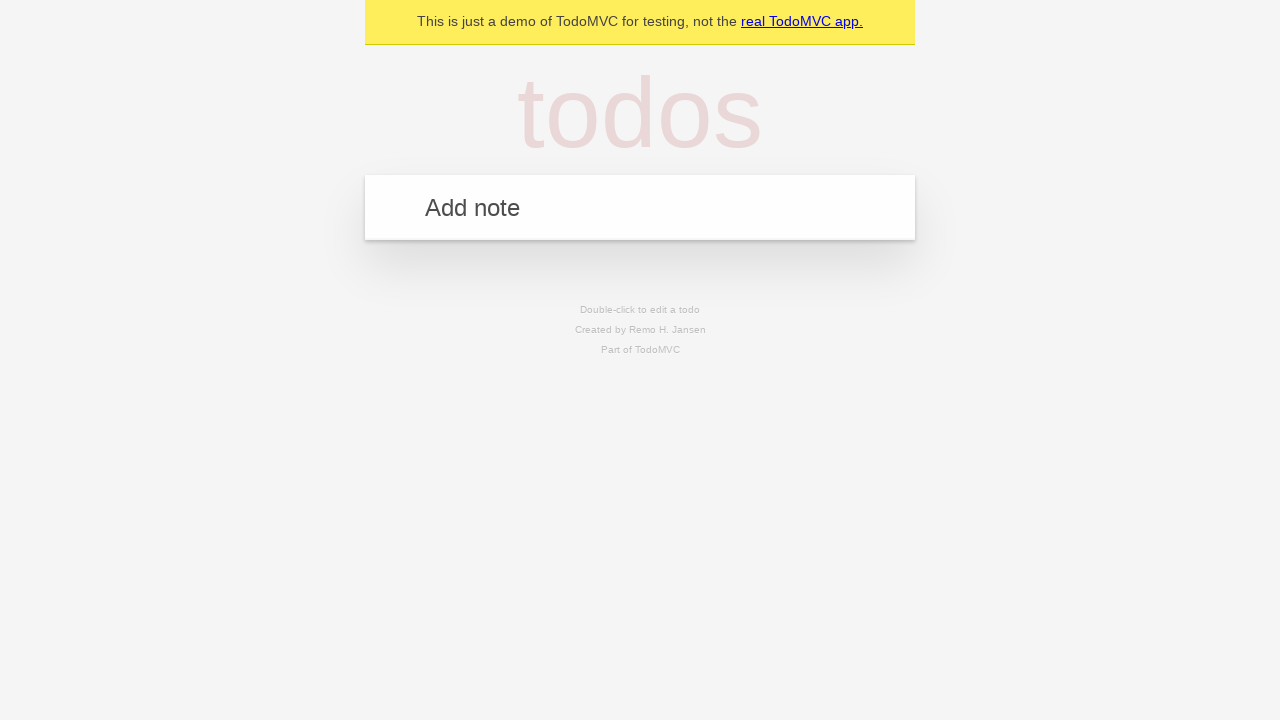

Pressed Enter to submit the todo item on internal:role=textbox[name="What needs to be done?"i]
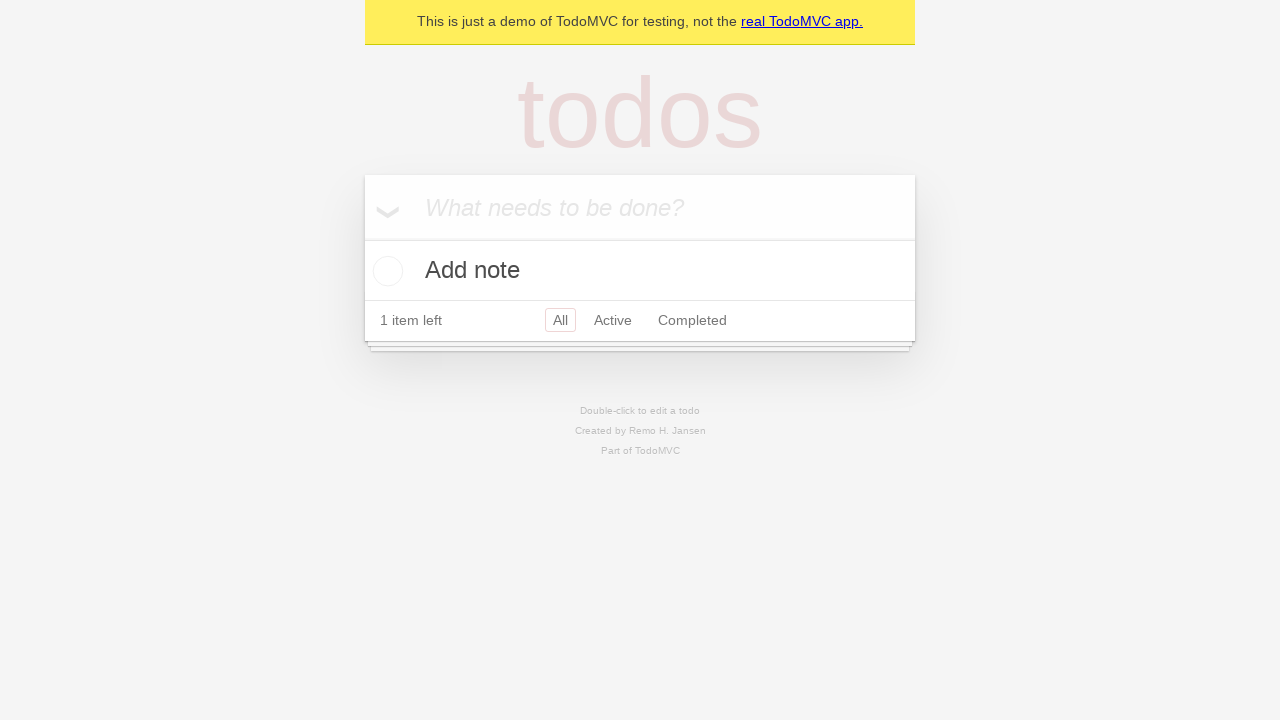

Todo item appeared in the list
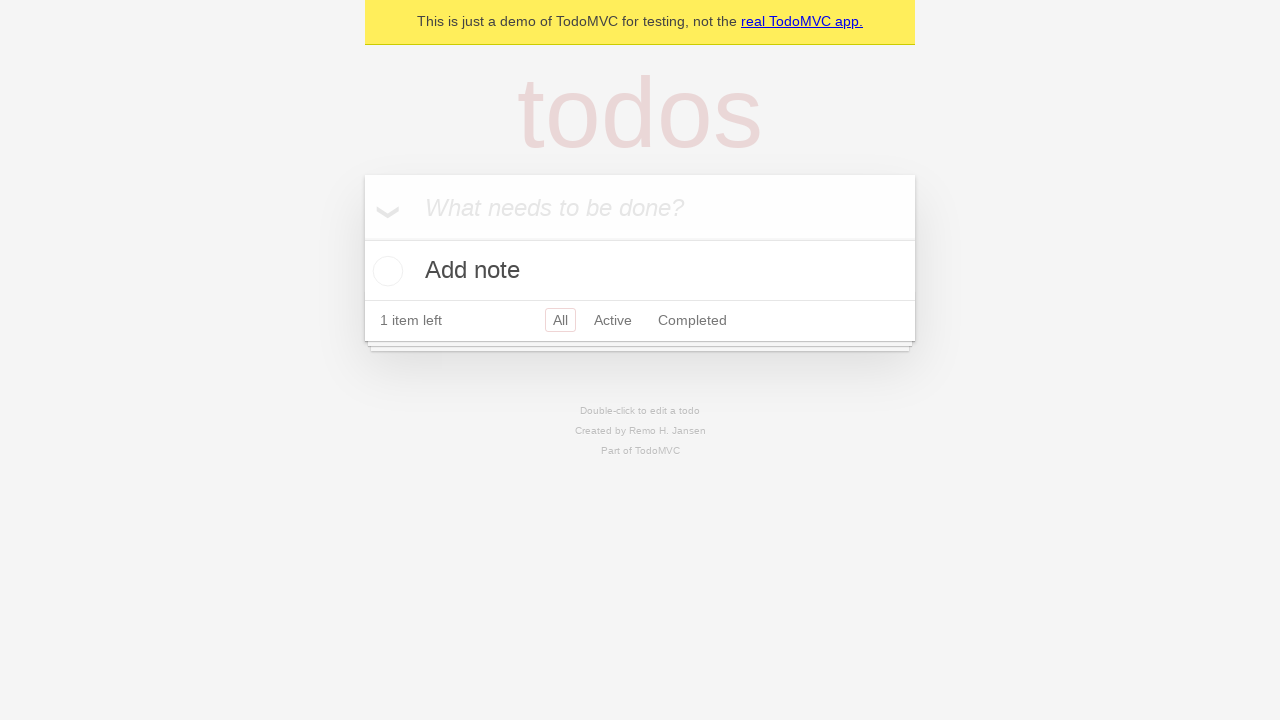

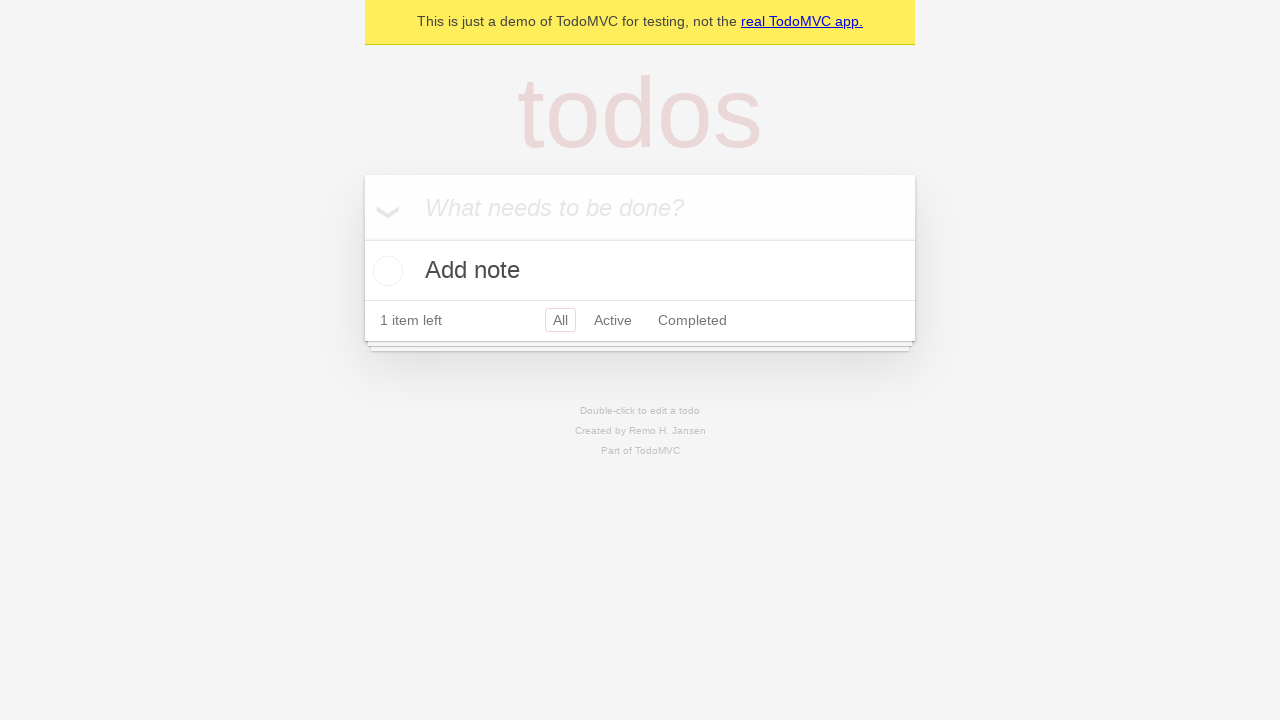